Tests the train ticket search functionality on 12306.cn by entering departure and arrival stations, selecting a travel date, and submitting the search form

Starting URL: https://www.12306.cn/index/

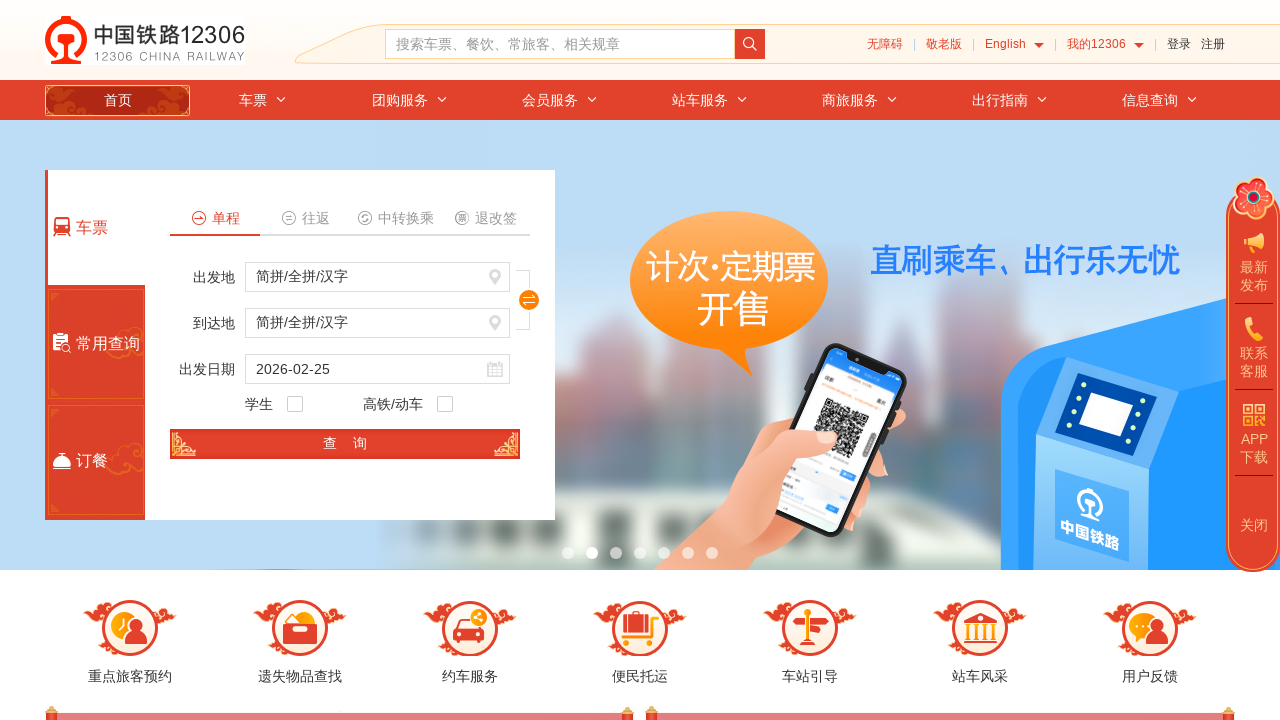

Departure station input field loaded and visible
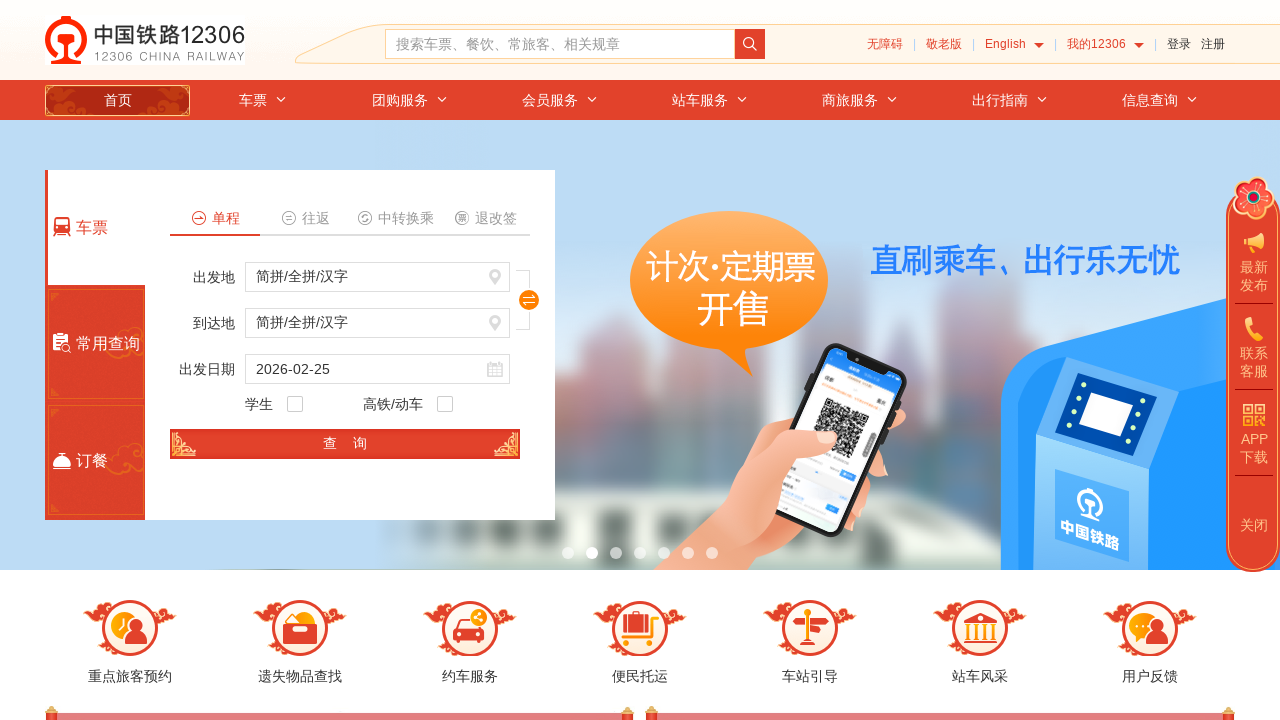

Clicked departure station input field at (378, 277) on #fromStationText
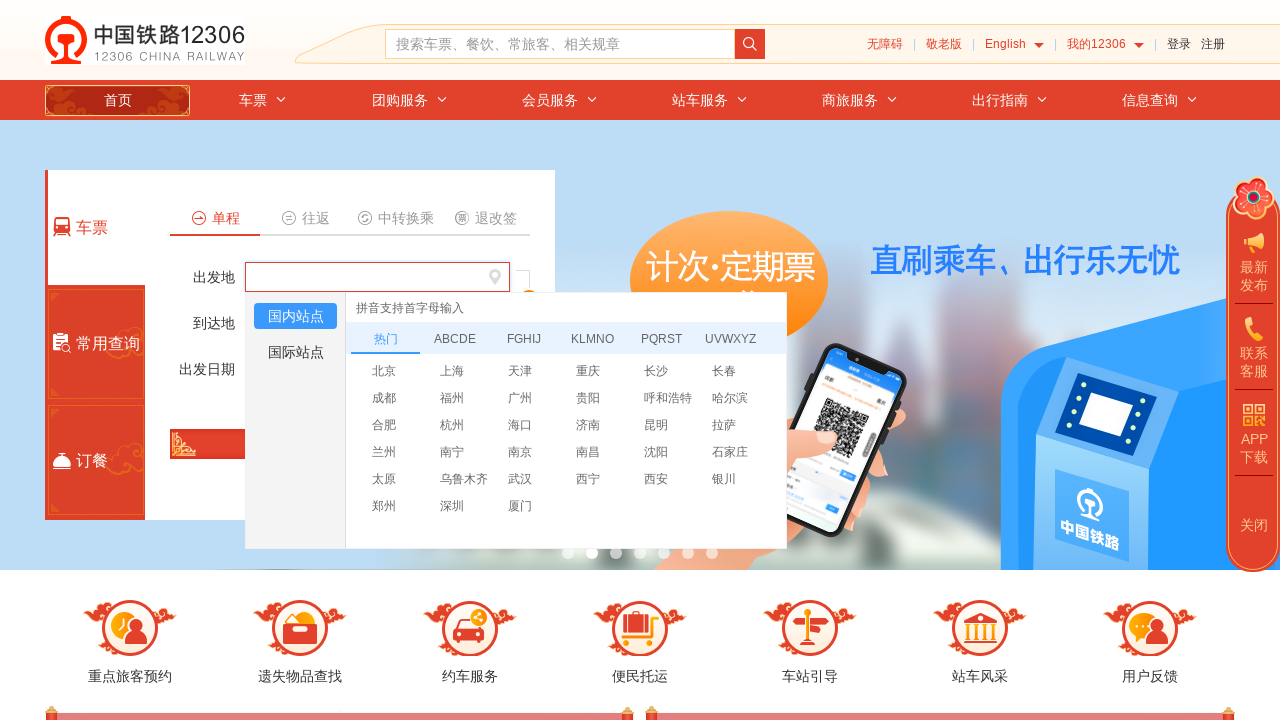

Entered departure station '成都东' on #fromStationText
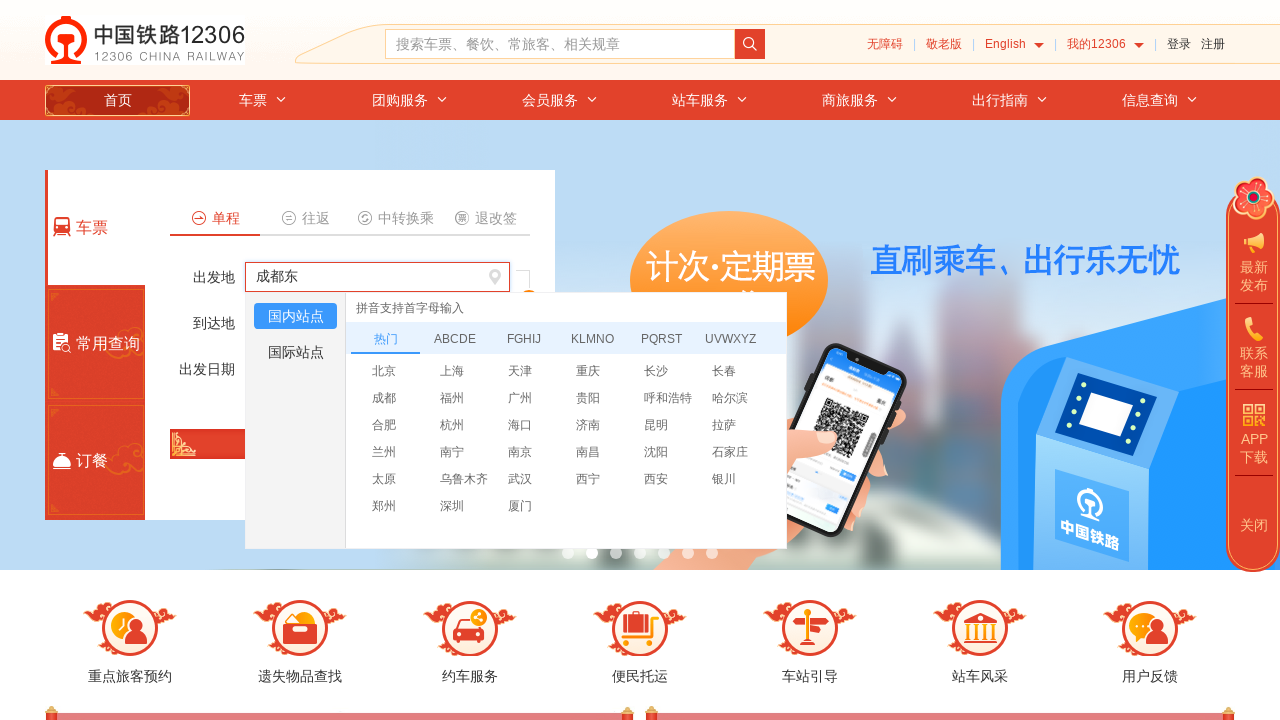

Pressed Enter to confirm departure station
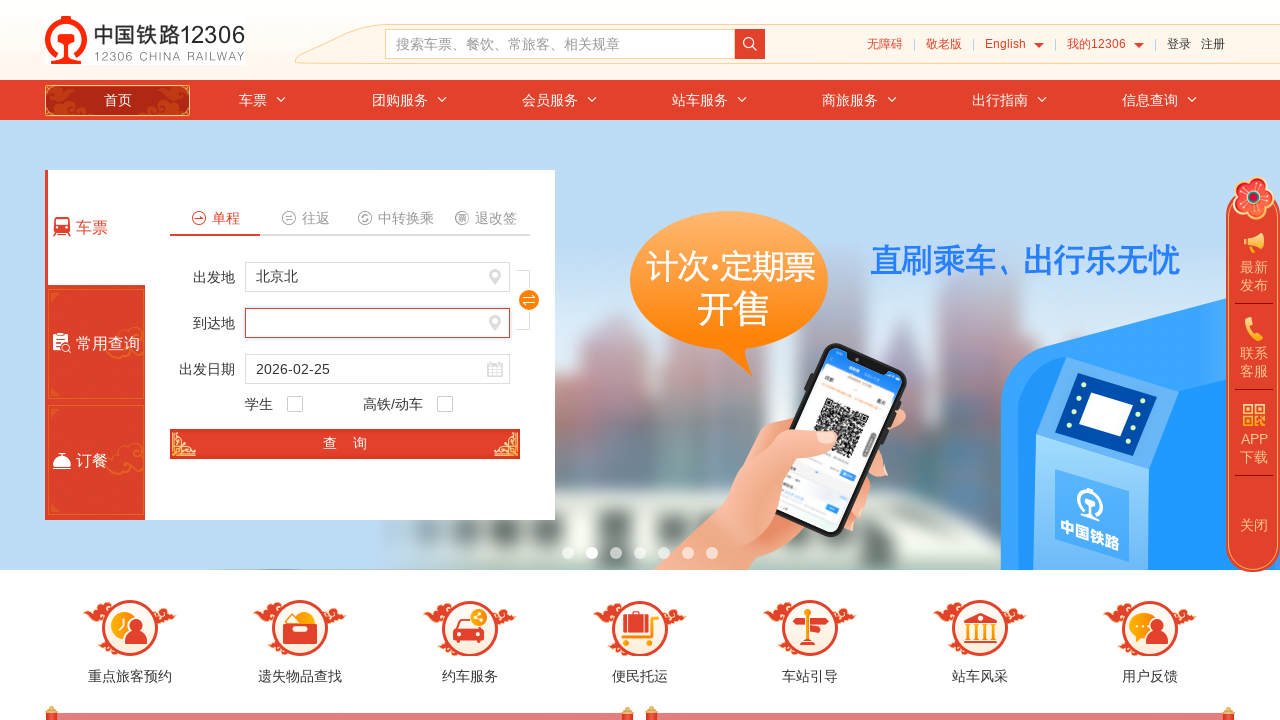

Clicked arrival station input field at (378, 323) on #toStationText
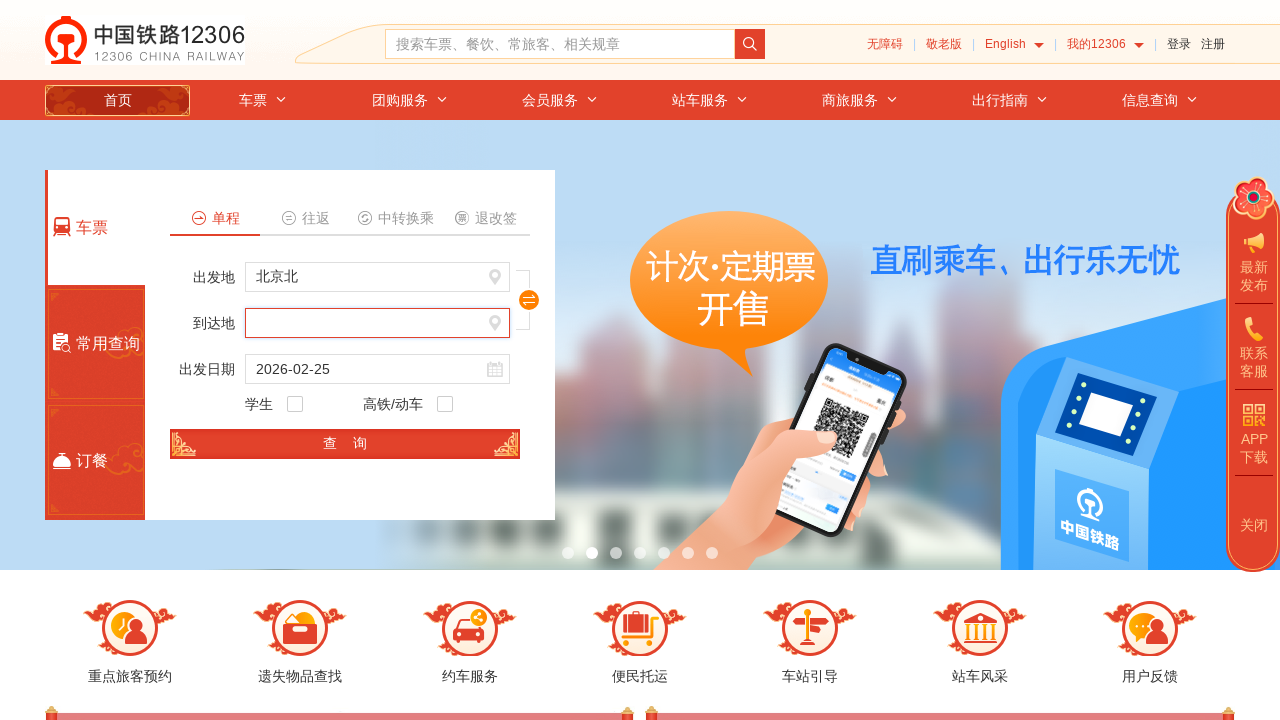

Entered arrival station '重庆北' on #toStationText
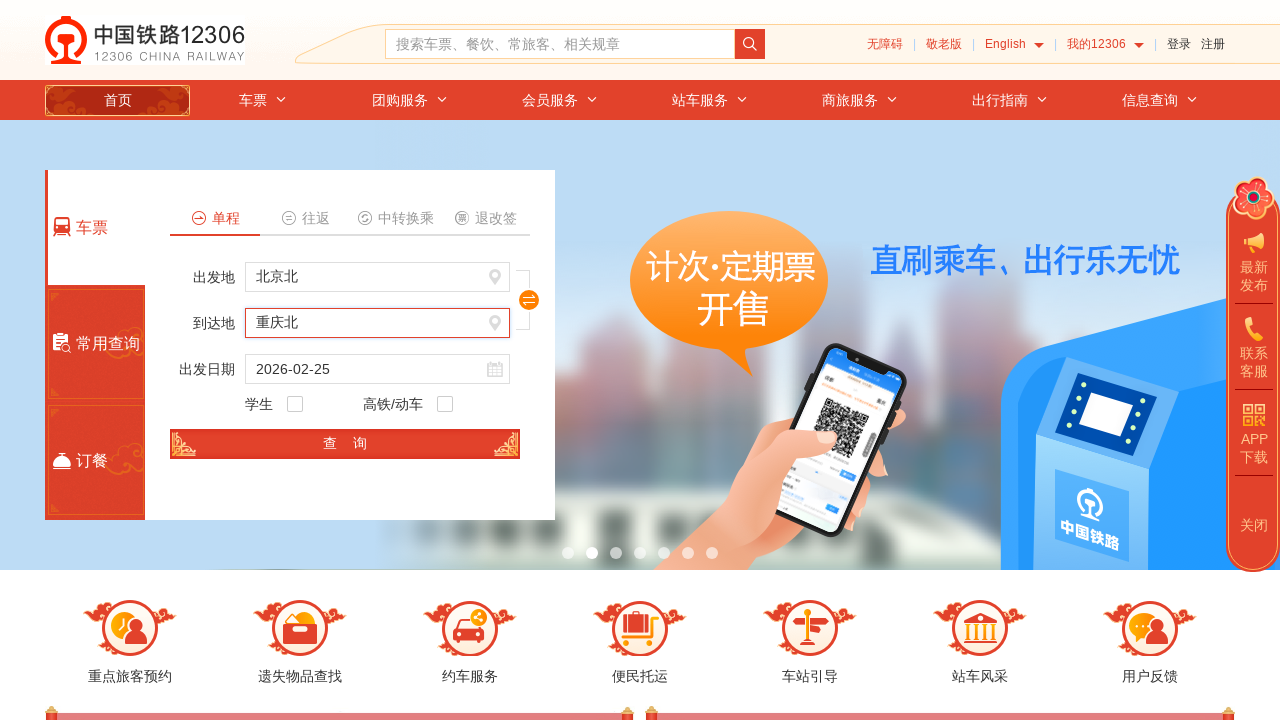

Pressed Enter to confirm arrival station
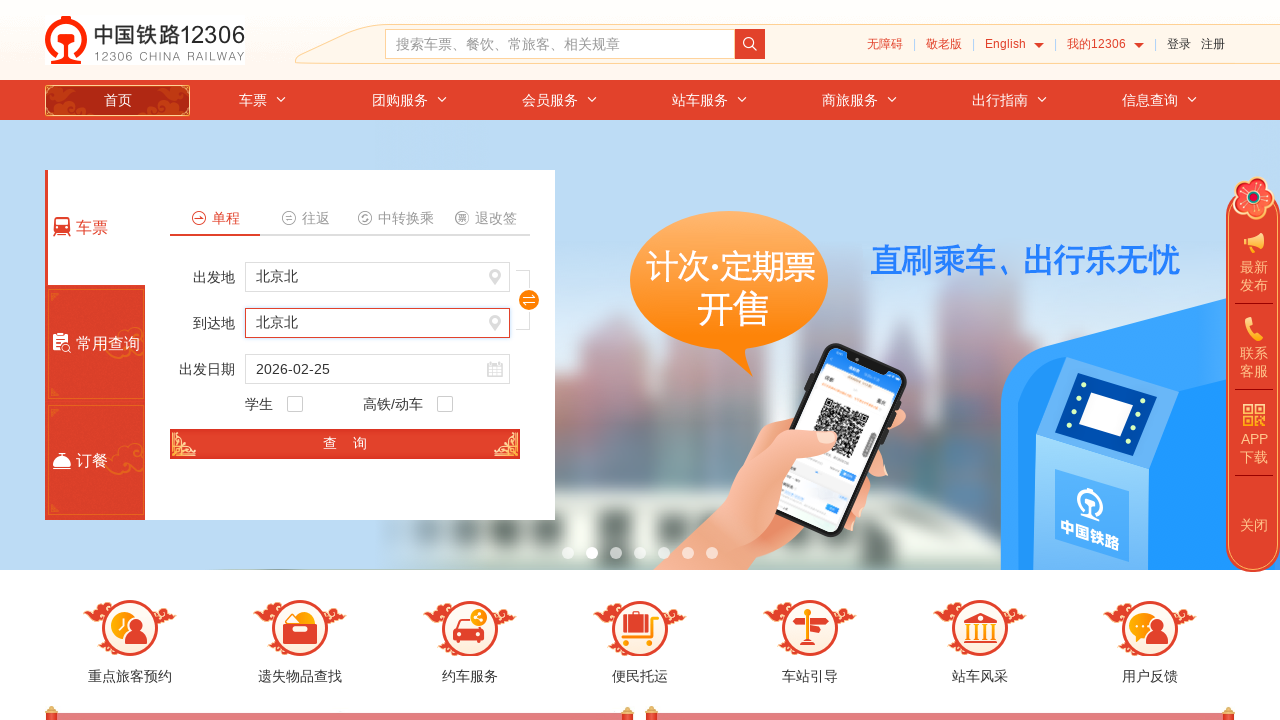

Set travel date to '2024-03-15' using JavaScript
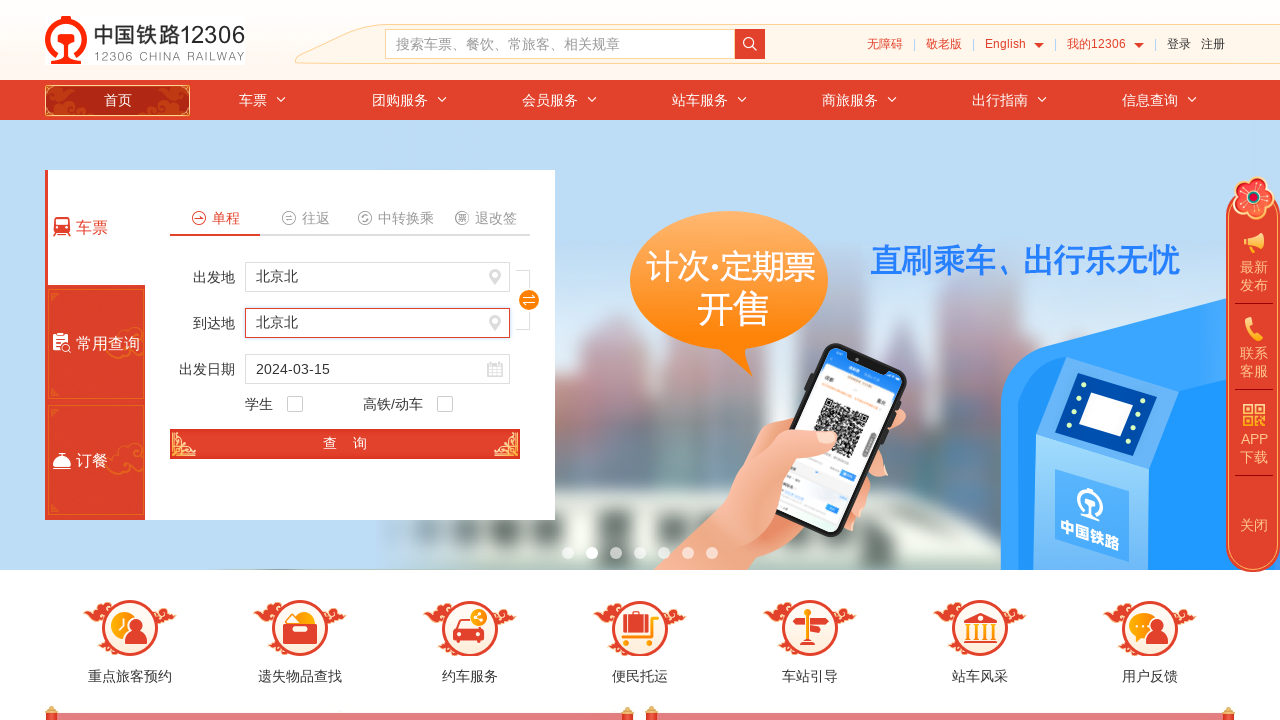

Clicked search button to submit train ticket search at (345, 444) on #search_one
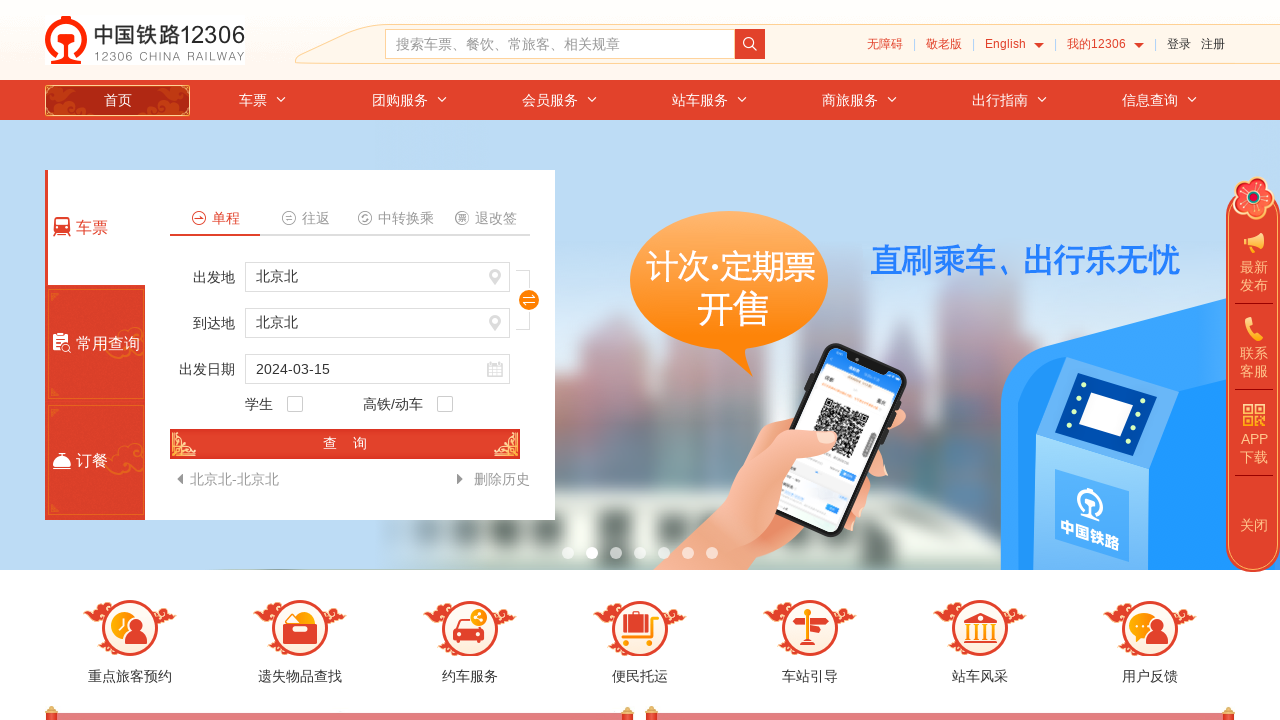

Waited 2 seconds for search results to load
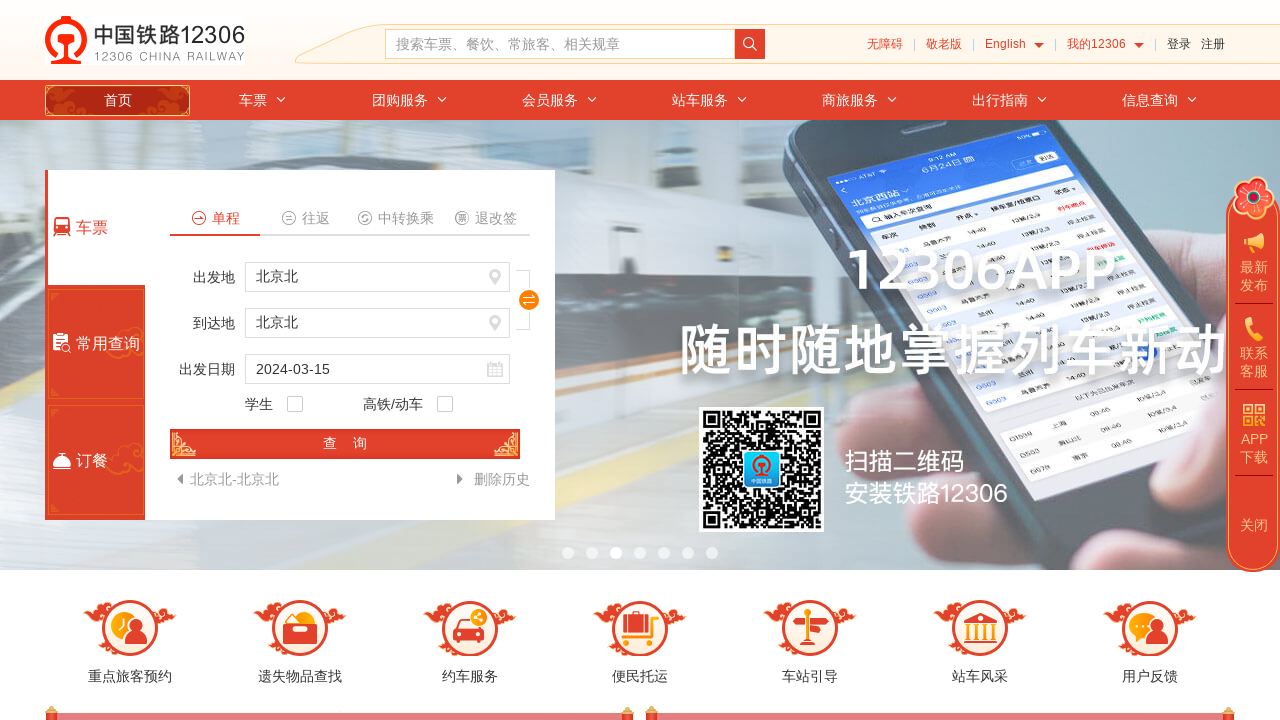

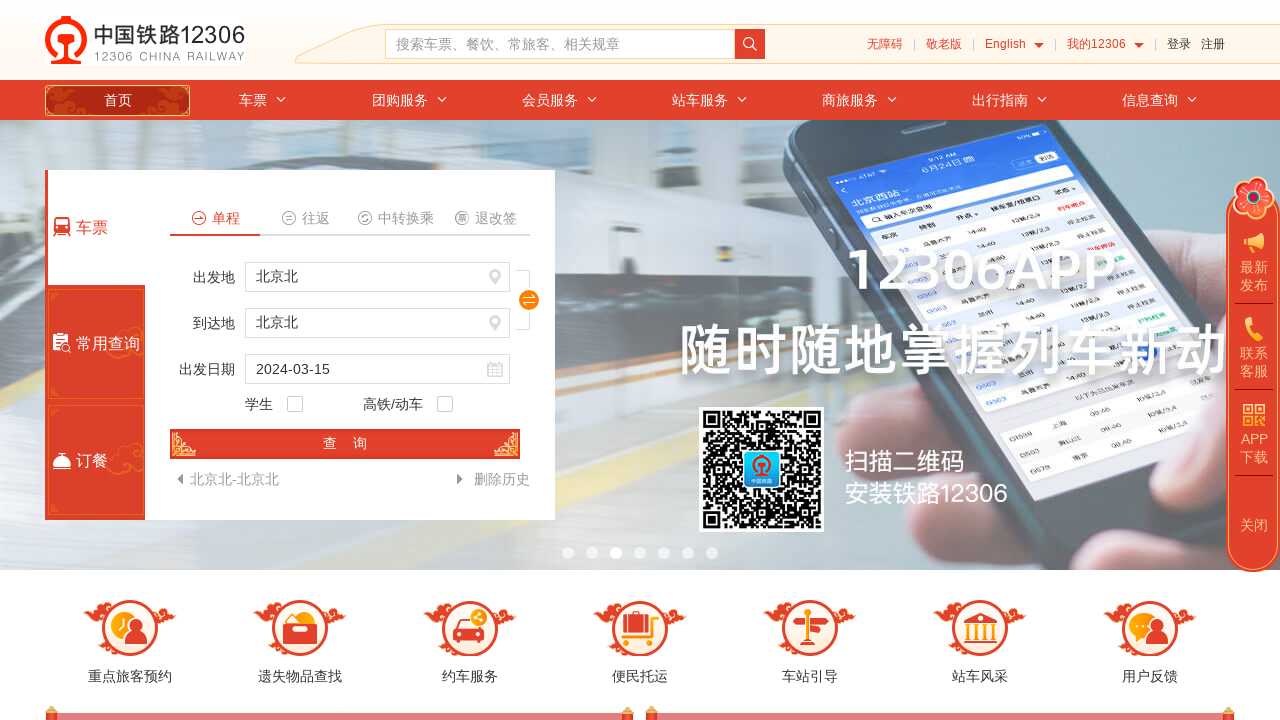